Tests that clicking Clear completed removes completed items from the list

Starting URL: https://demo.playwright.dev/todomvc

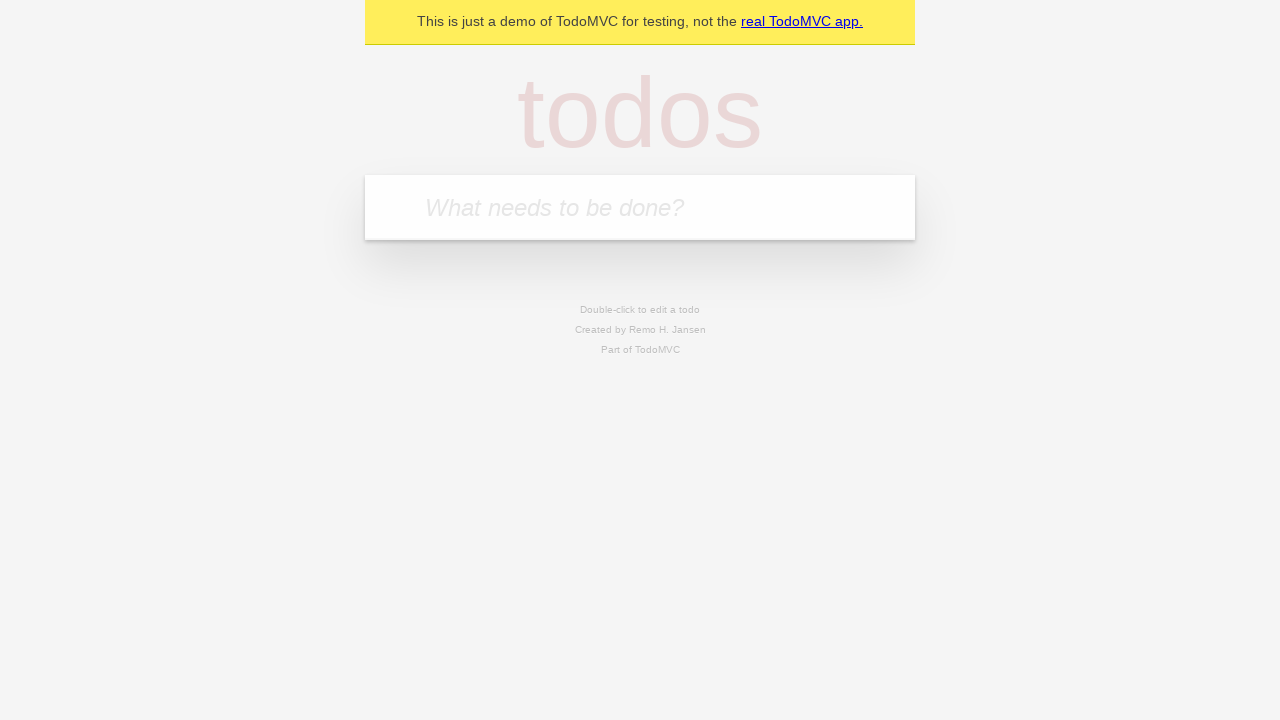

Filled input field with first todo 'buy some cheese' on internal:attr=[placeholder="What needs to be done?"i]
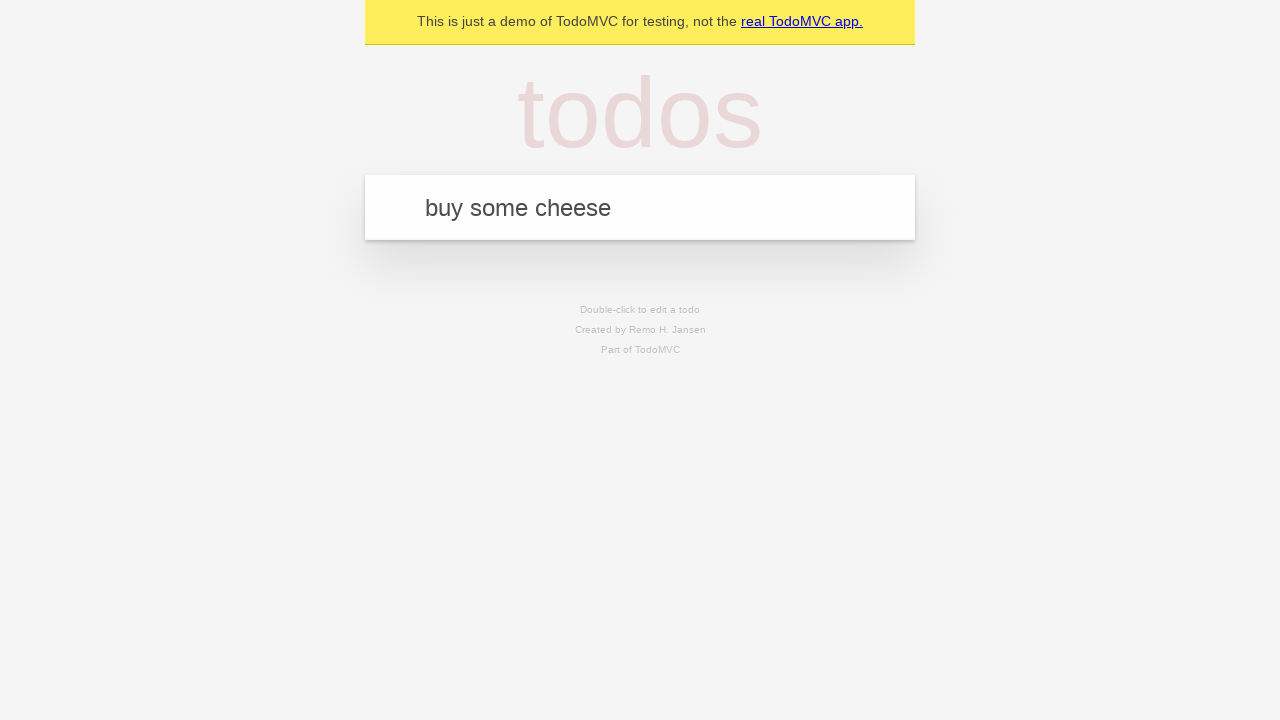

Pressed Enter to add first todo to the list on internal:attr=[placeholder="What needs to be done?"i]
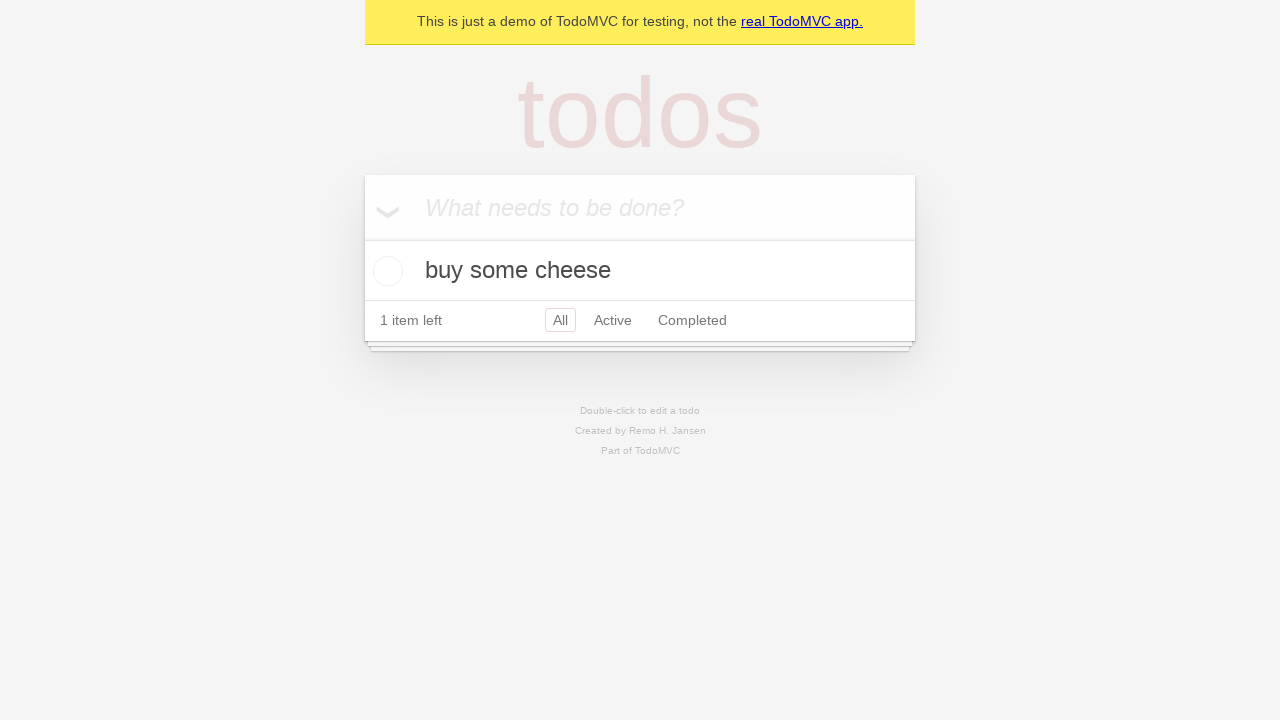

Filled input field with second todo 'feed the cat' on internal:attr=[placeholder="What needs to be done?"i]
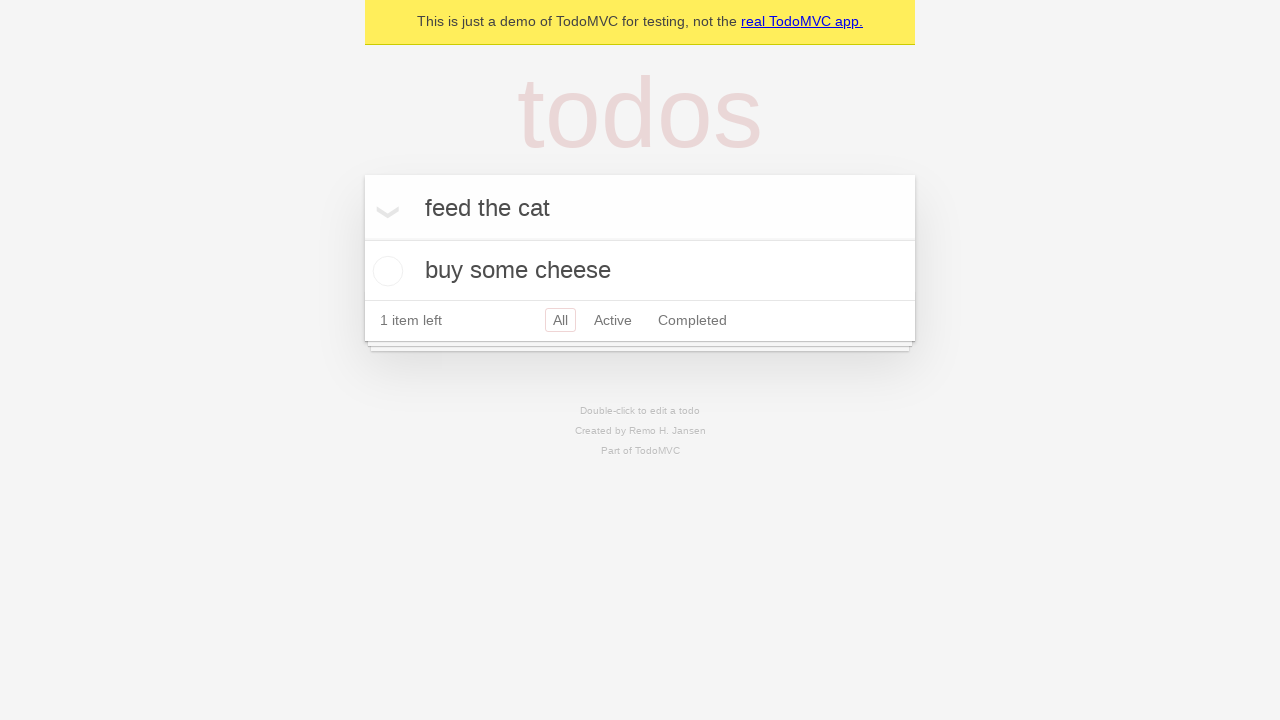

Pressed Enter to add second todo to the list on internal:attr=[placeholder="What needs to be done?"i]
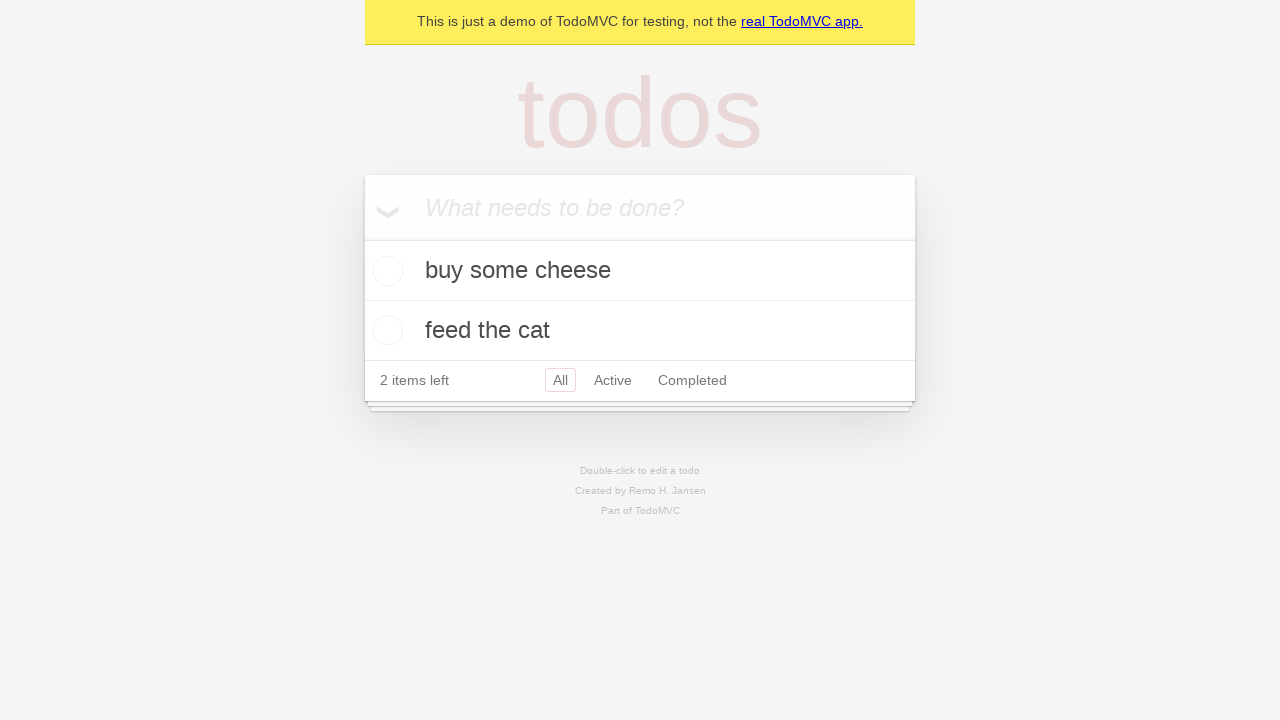

Filled input field with third todo 'book a doctors appointment' on internal:attr=[placeholder="What needs to be done?"i]
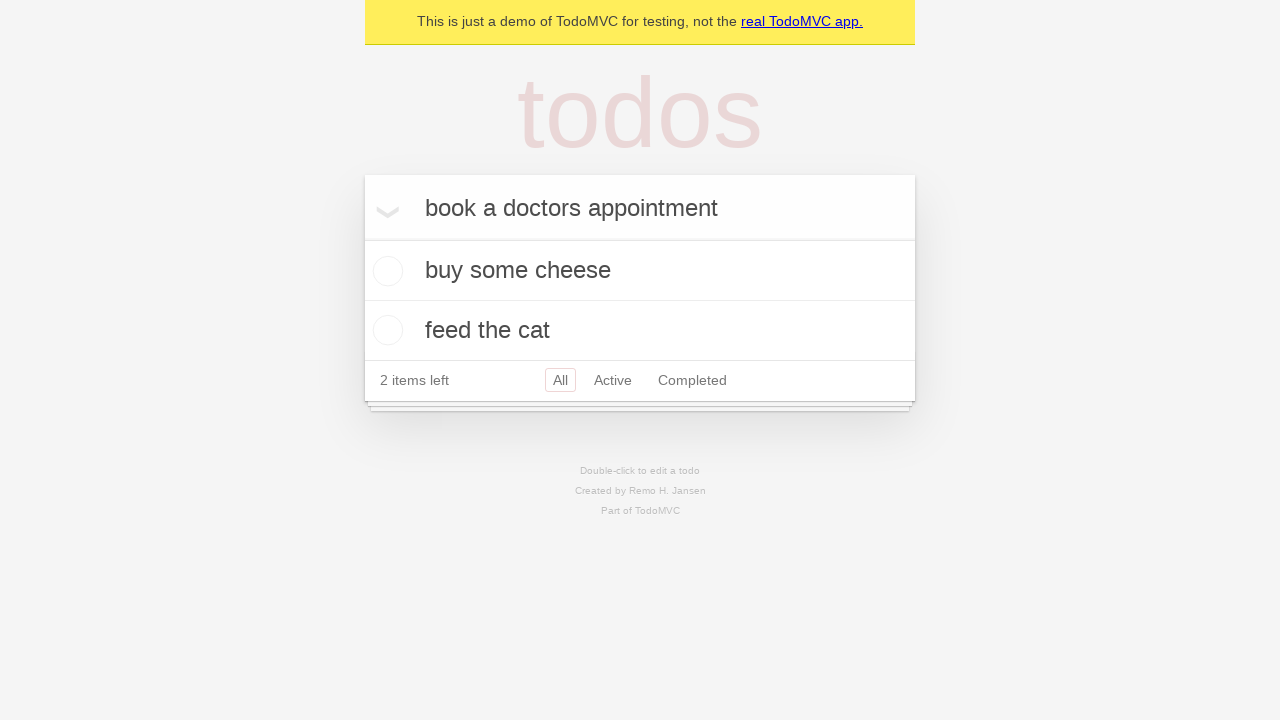

Pressed Enter to add third todo to the list on internal:attr=[placeholder="What needs to be done?"i]
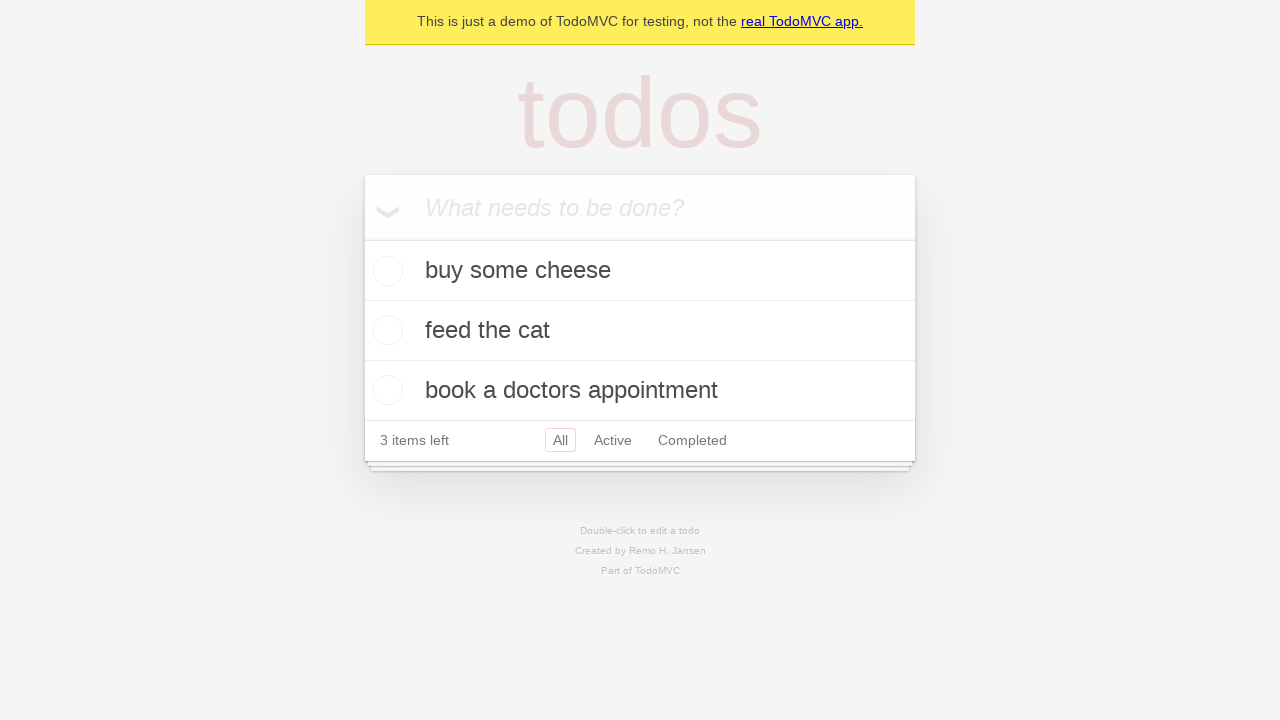

Checked the checkbox for second todo item 'feed the cat' at (385, 330) on internal:testid=[data-testid="todo-item"s] >> nth=1 >> internal:role=checkbox
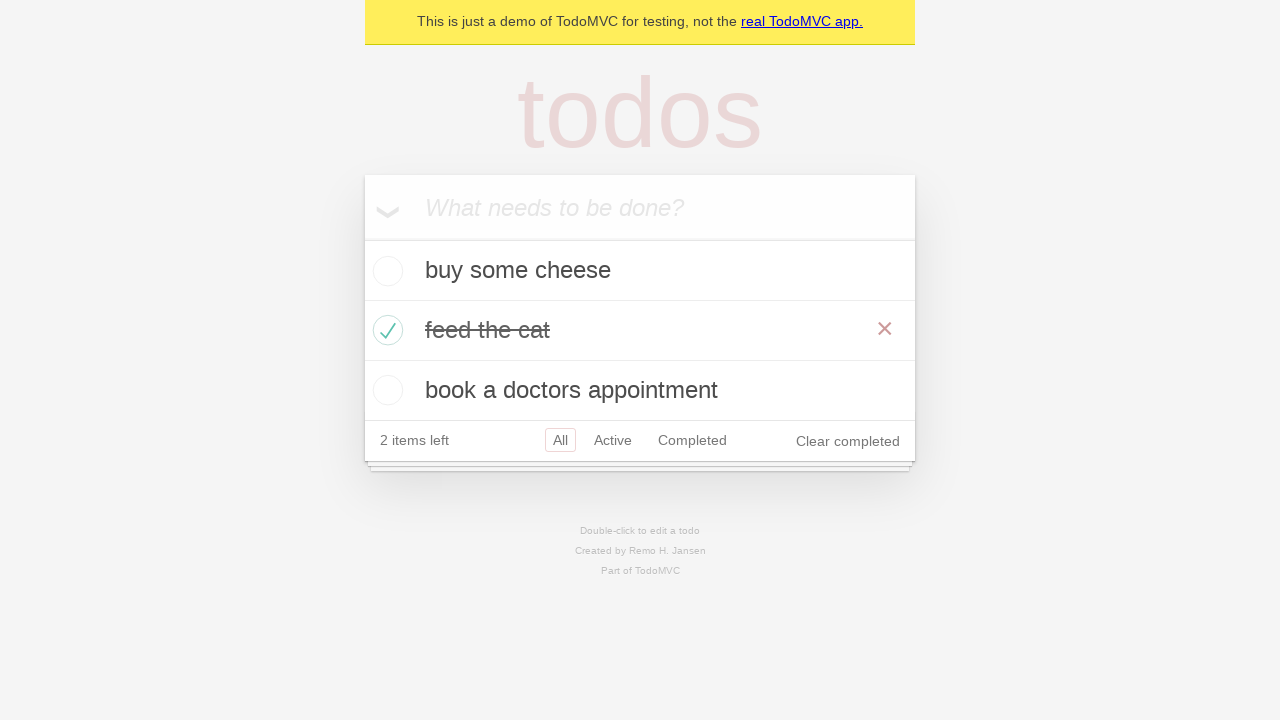

Clicked 'Clear completed' button to remove completed items from the list at (848, 441) on internal:role=button[name="Clear completed"i]
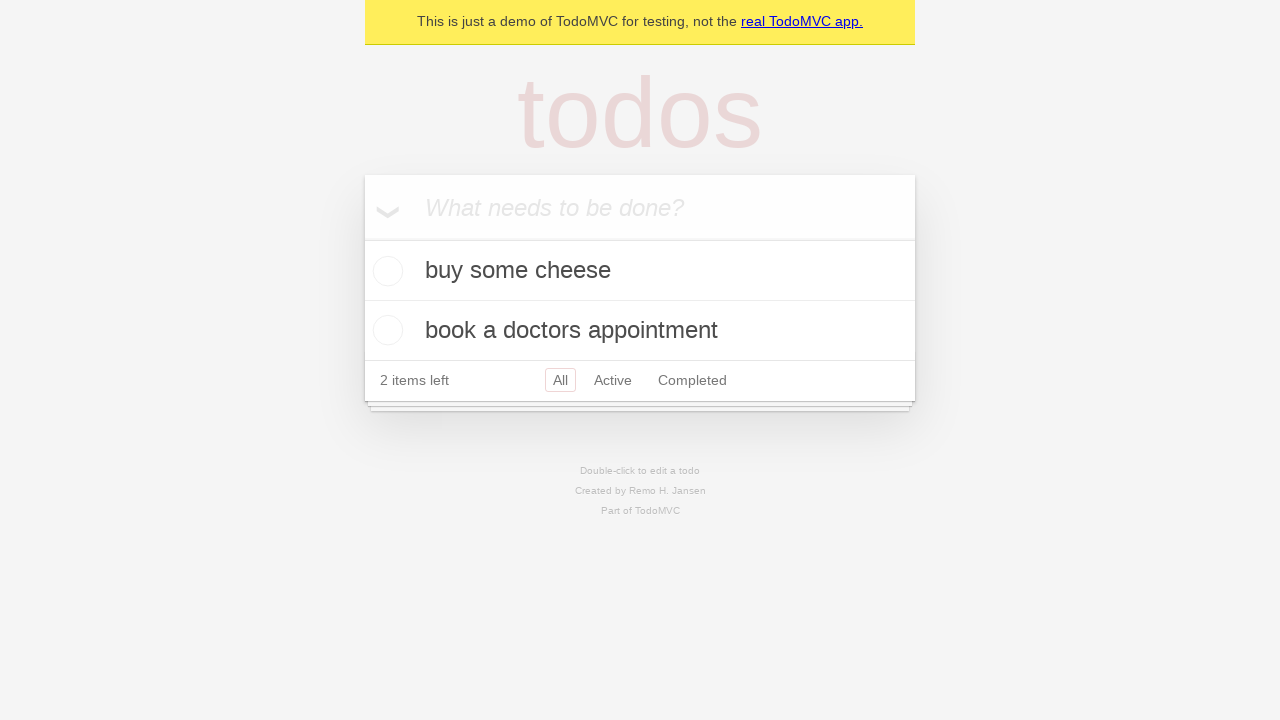

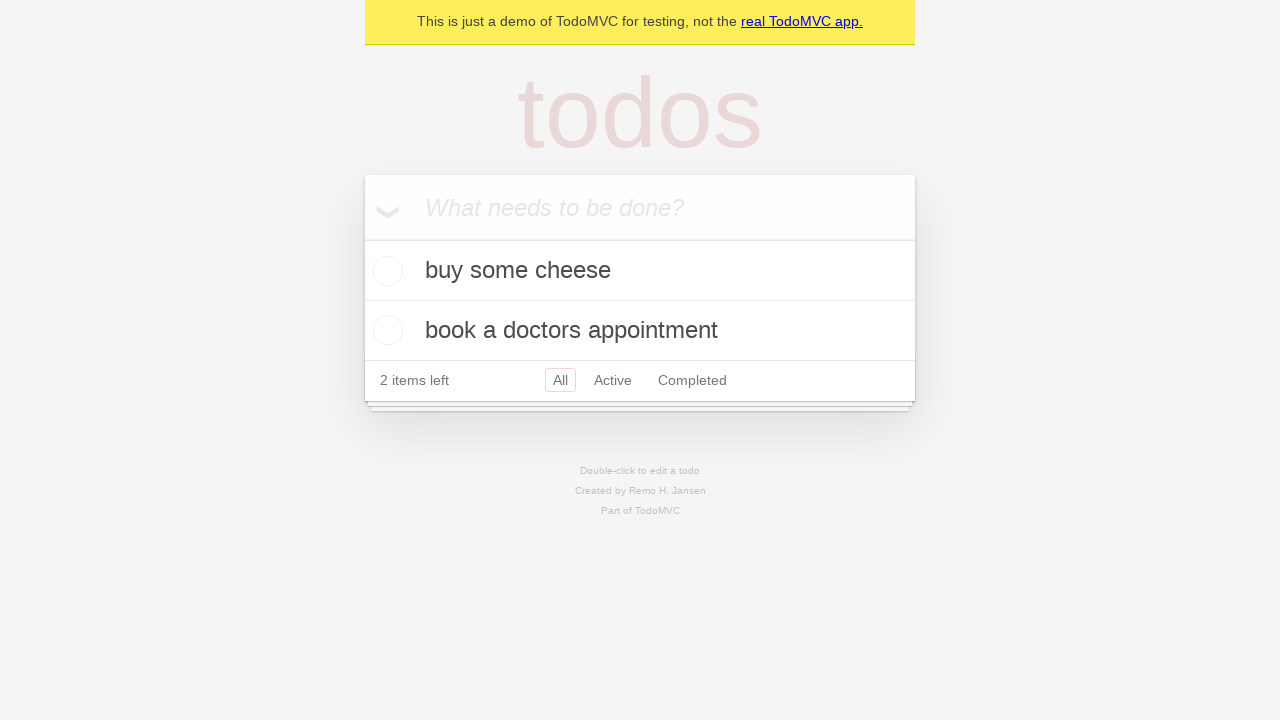